Tests dynamic autocomplete dropdown by typing a partial country name and selecting from suggestions

Starting URL: https://codenboxautomationlab.com/practice/

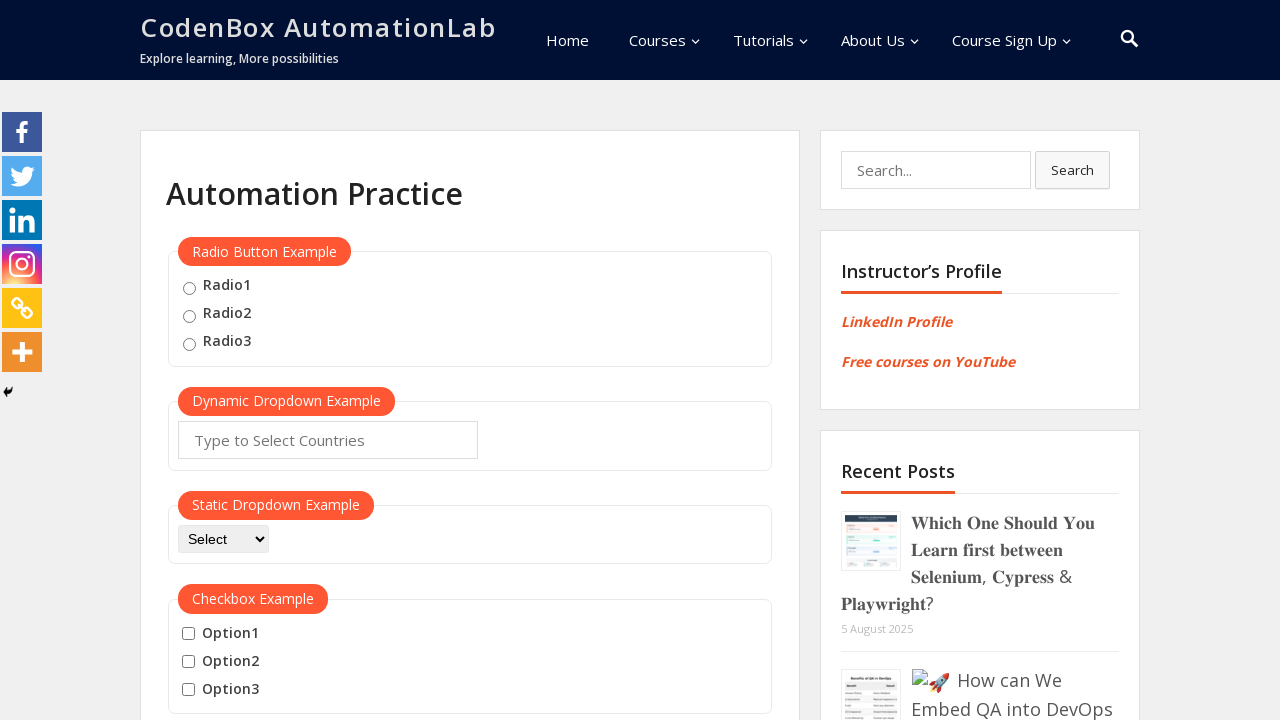

Typed 'can' into autocomplete field to filter country suggestions on #autocomplete
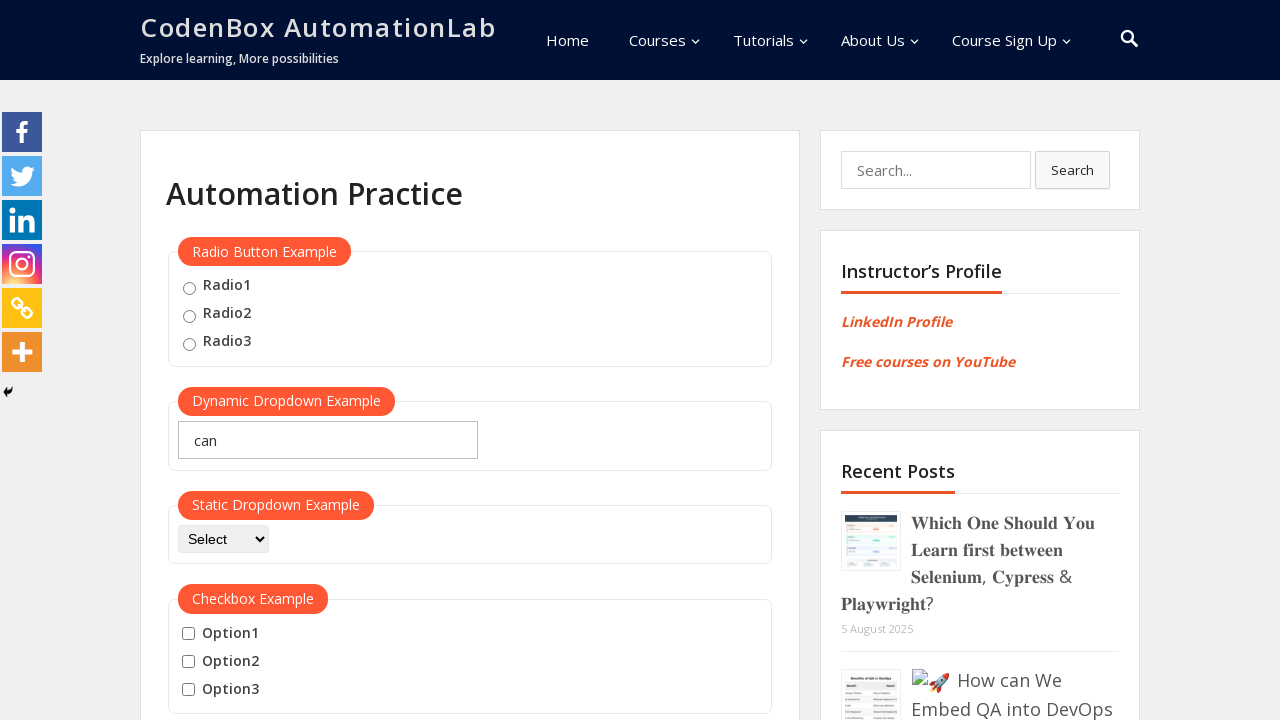

Waited for dropdown suggestions to appear
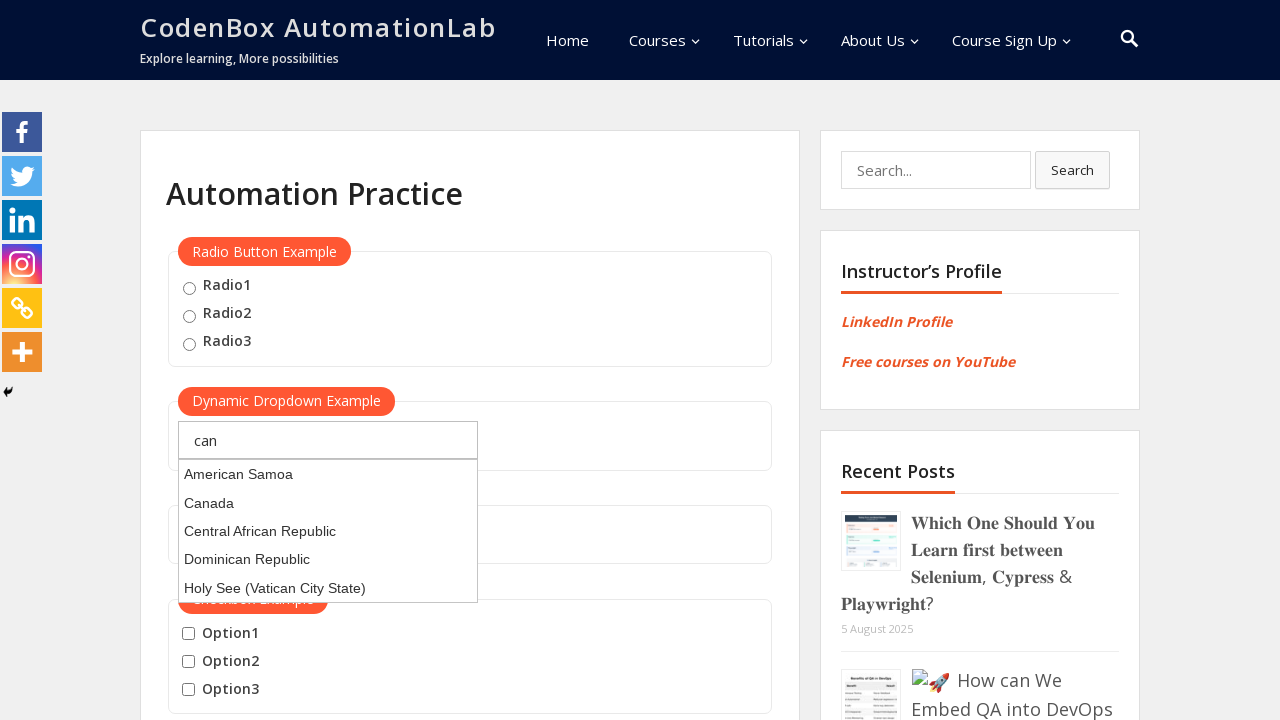

Selected 'Canada' from the dynamic dropdown options at (328, 503) on .ui-menu-item div:has-text("Canada")
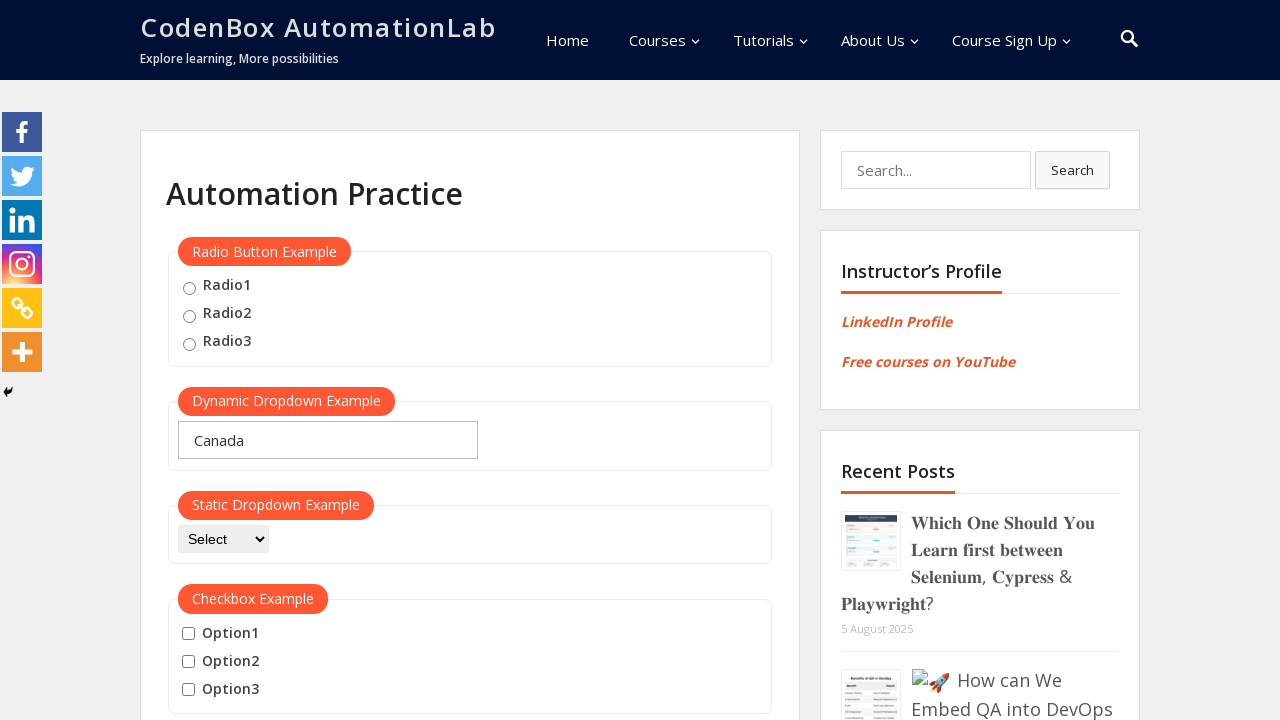

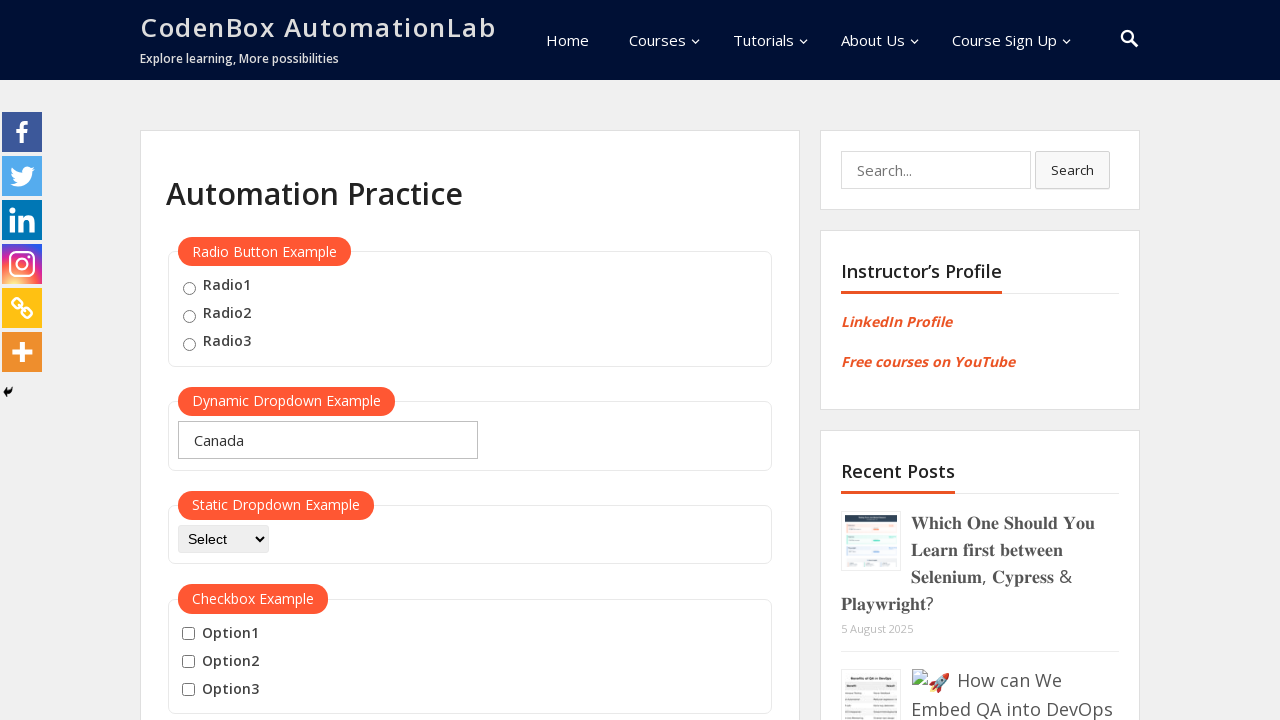